Tests marking individual todo items as complete by checking their checkboxes

Starting URL: https://demo.playwright.dev/todomvc

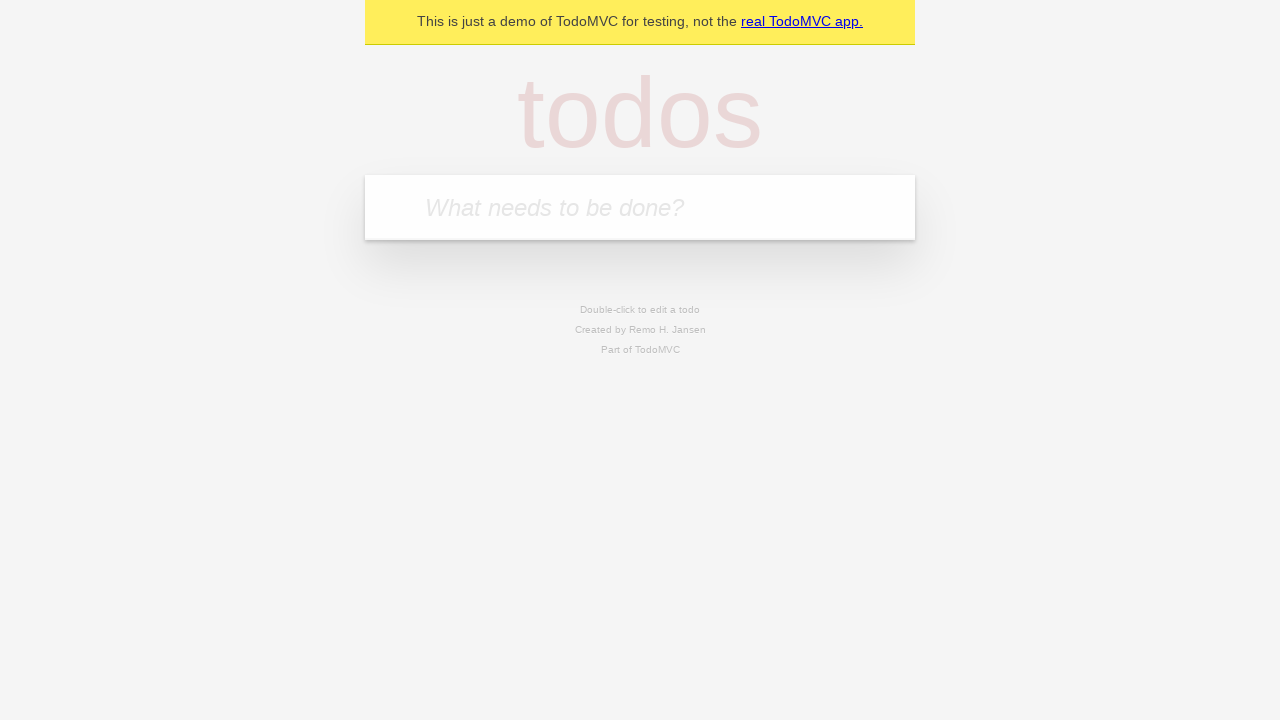

Located the todo input field
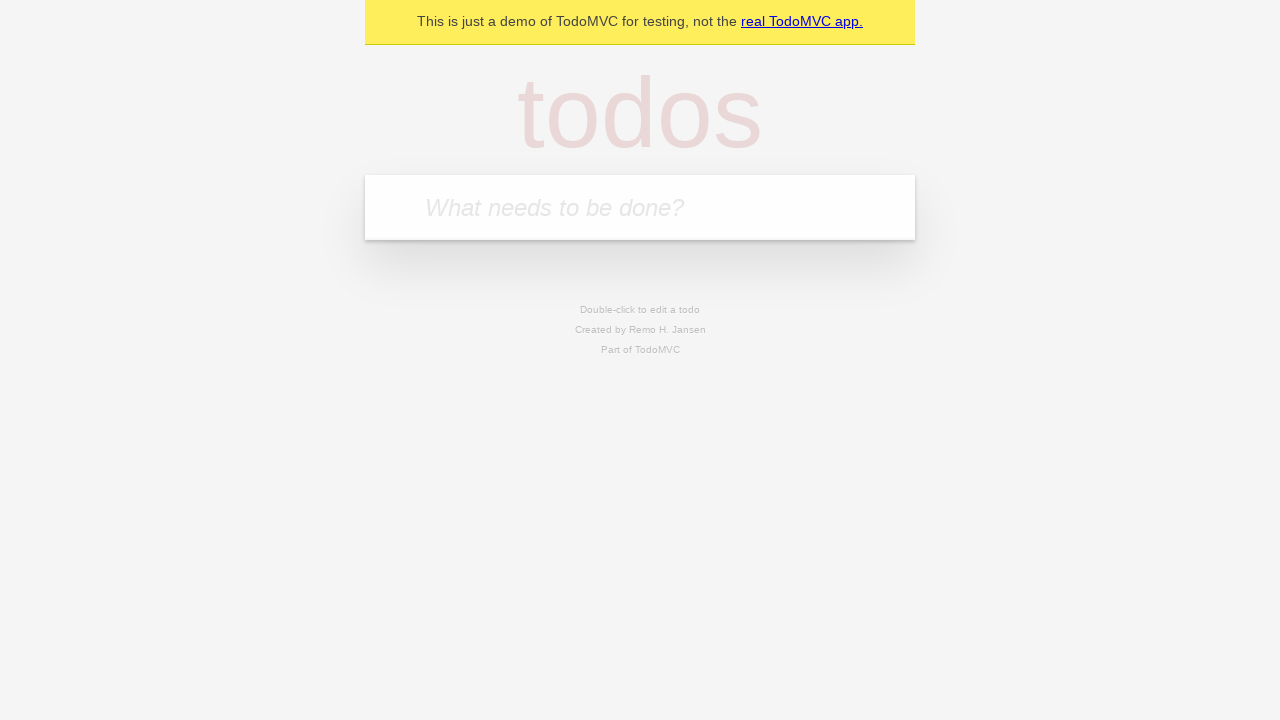

Filled todo input with 'buy some cheese' on internal:attr=[placeholder="What needs to be done?"i]
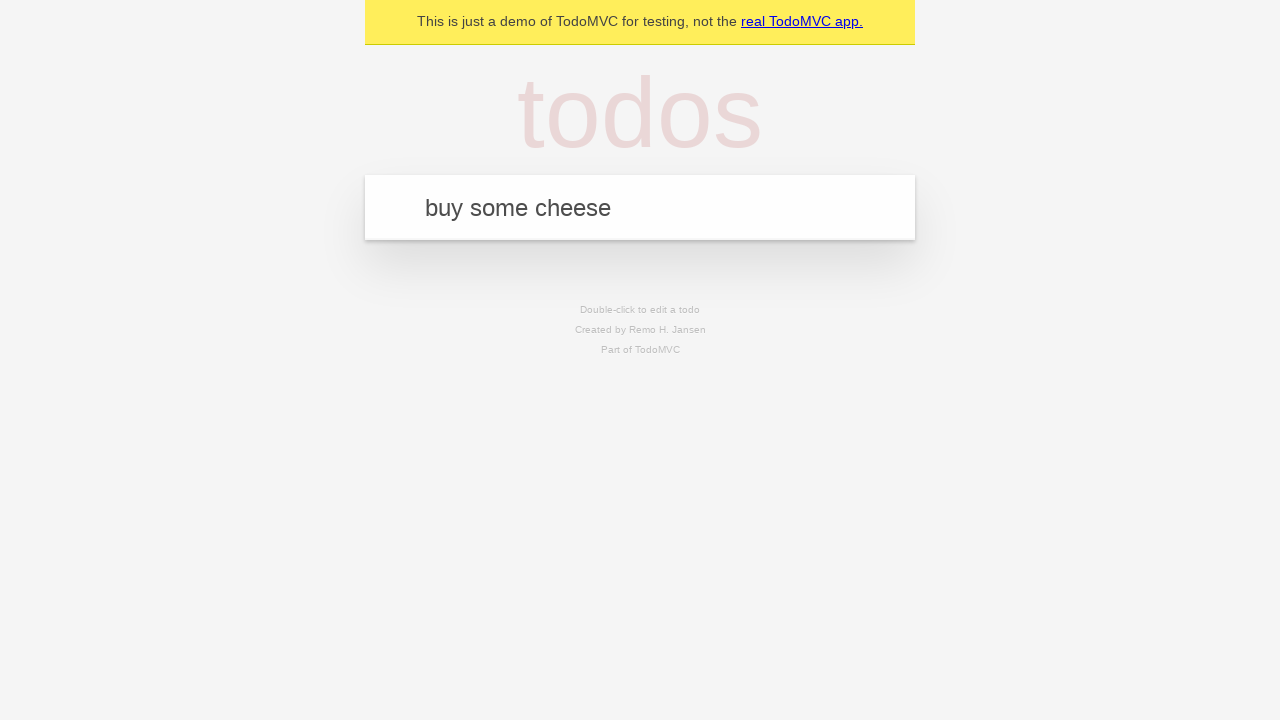

Pressed Enter to create first todo item on internal:attr=[placeholder="What needs to be done?"i]
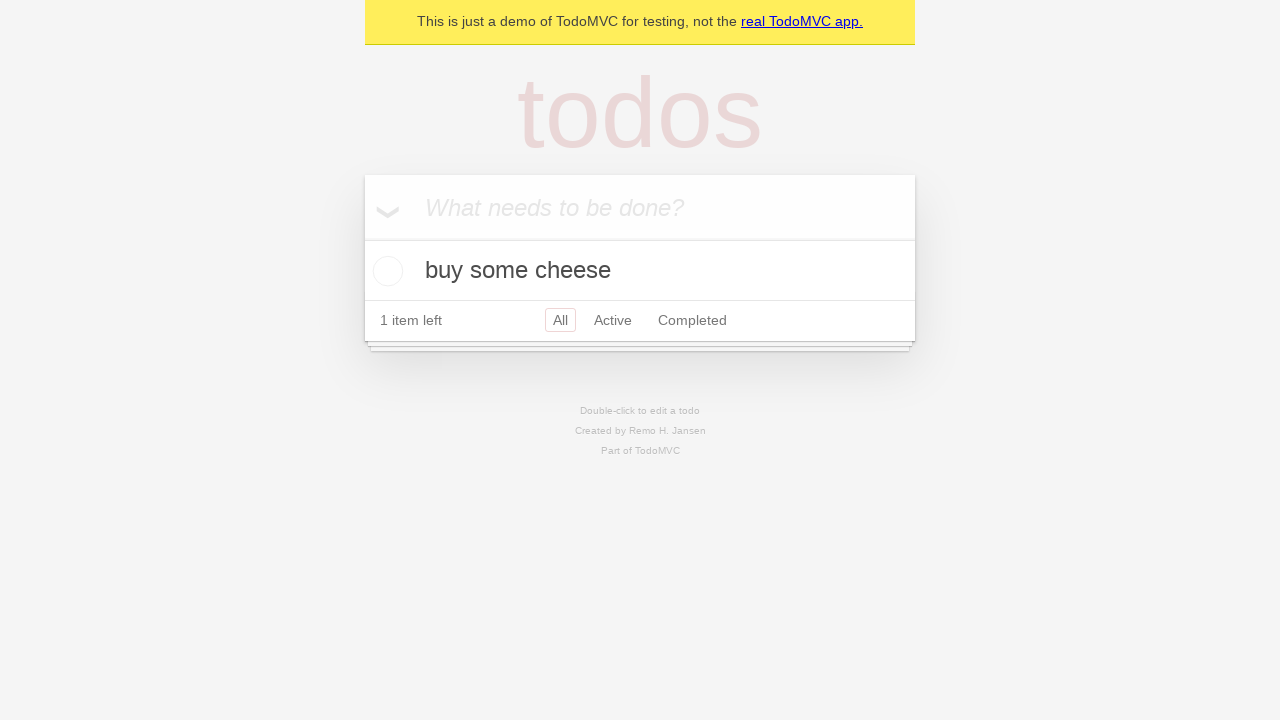

Filled todo input with 'feed the cat' on internal:attr=[placeholder="What needs to be done?"i]
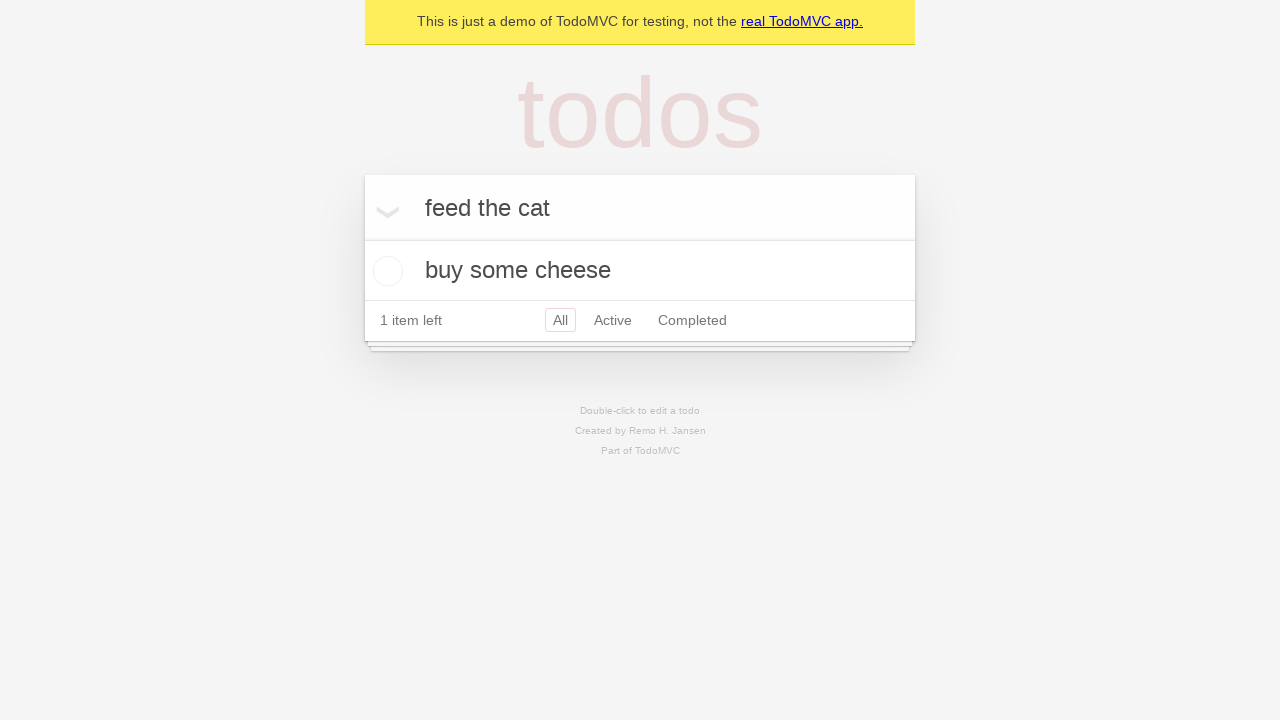

Pressed Enter to create second todo item on internal:attr=[placeholder="What needs to be done?"i]
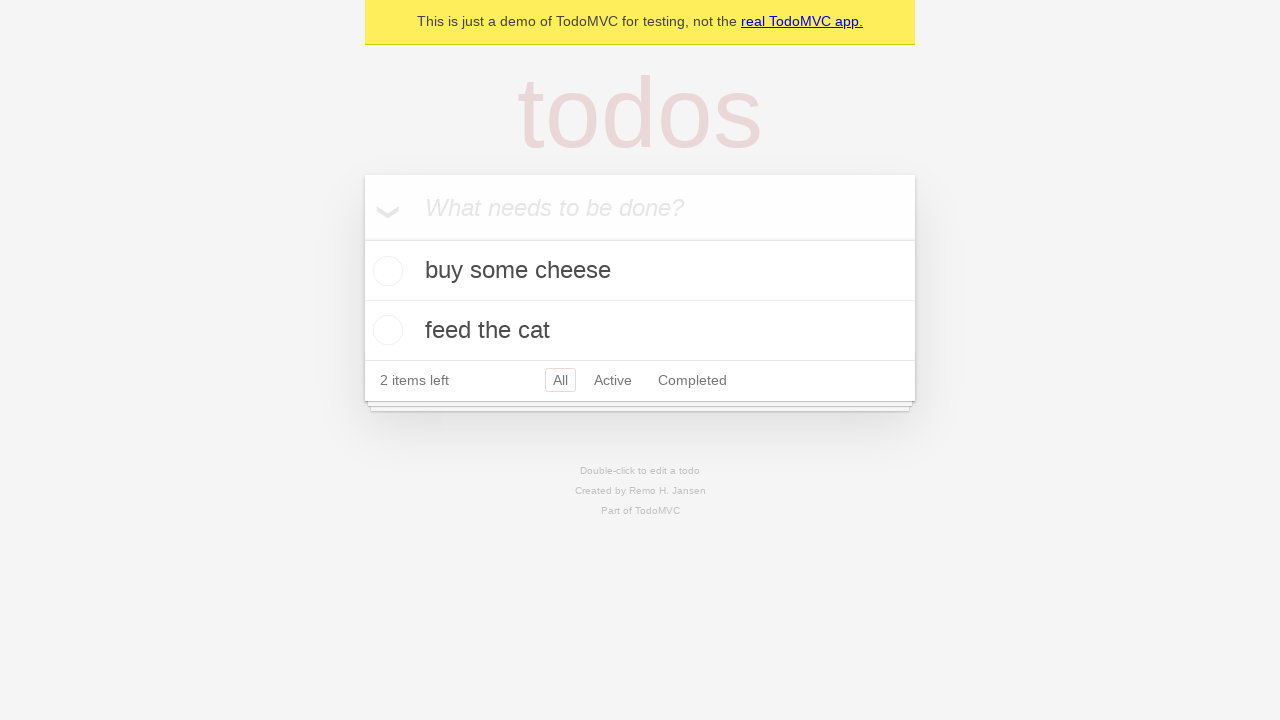

Waited for two todo items to be present in the DOM
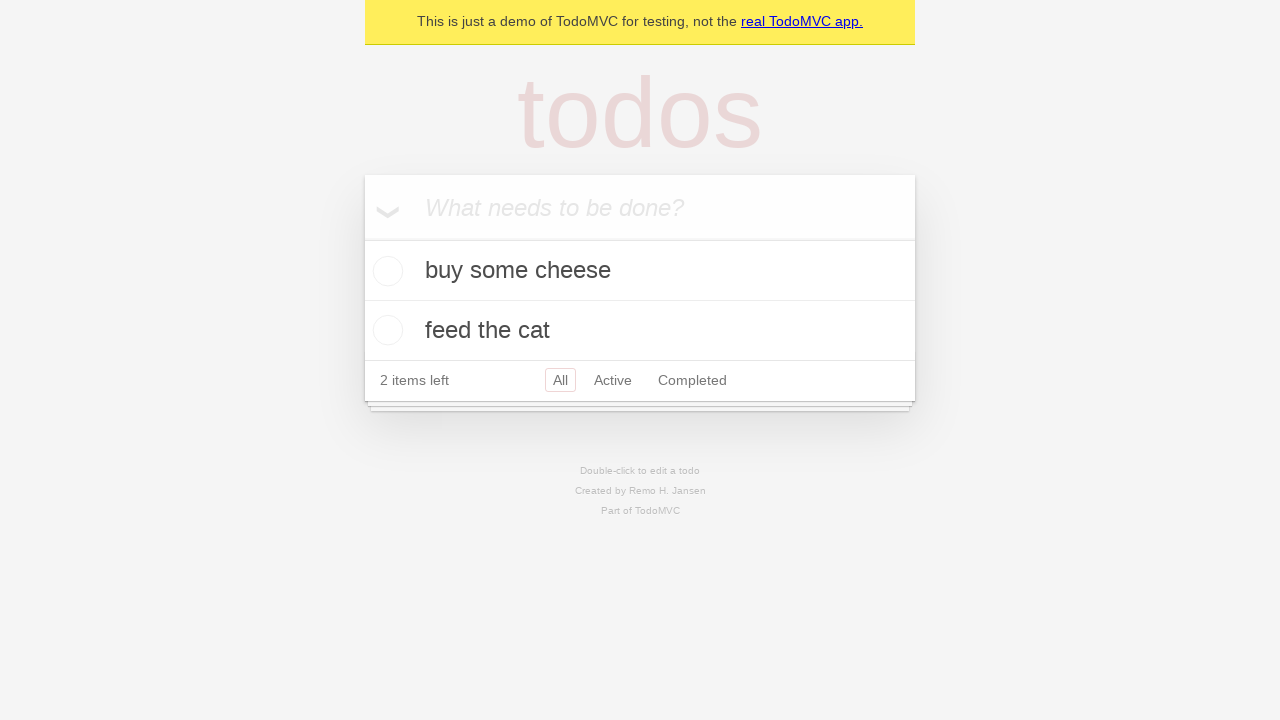

Located the first todo item
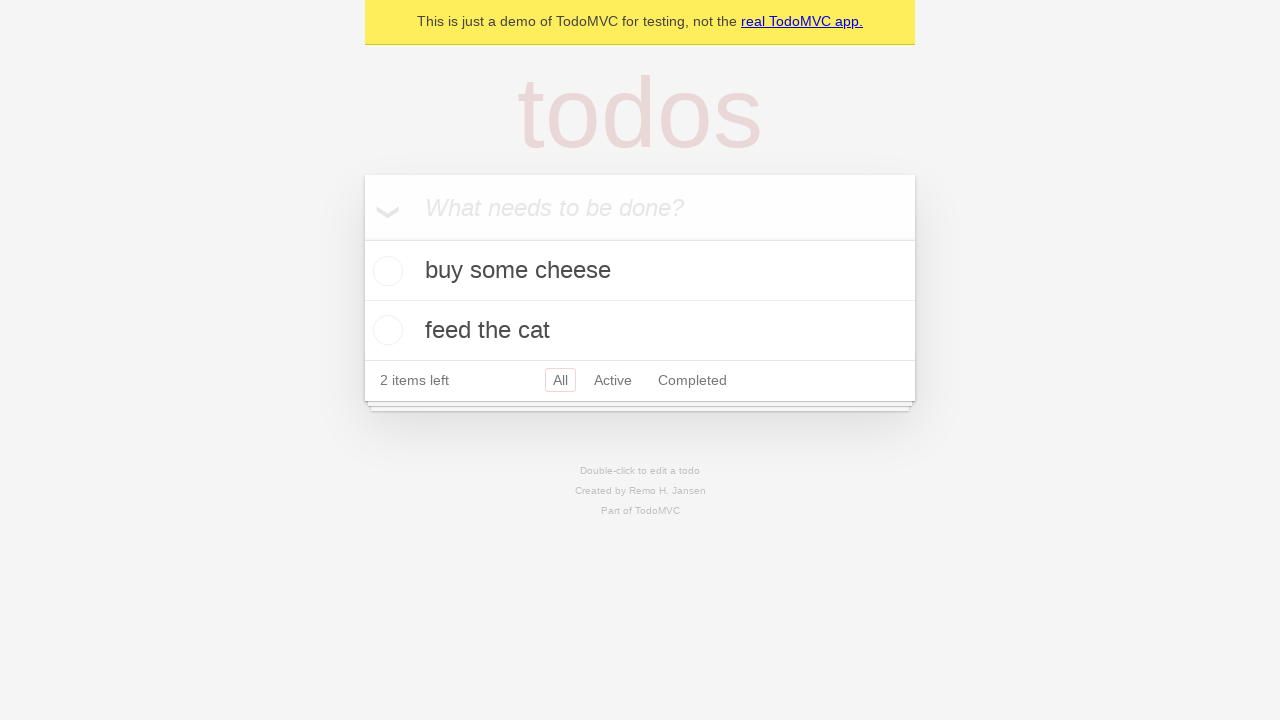

Checked the checkbox for the first todo item 'buy some cheese' at (385, 271) on internal:testid=[data-testid="todo-item"s] >> nth=0 >> internal:role=checkbox
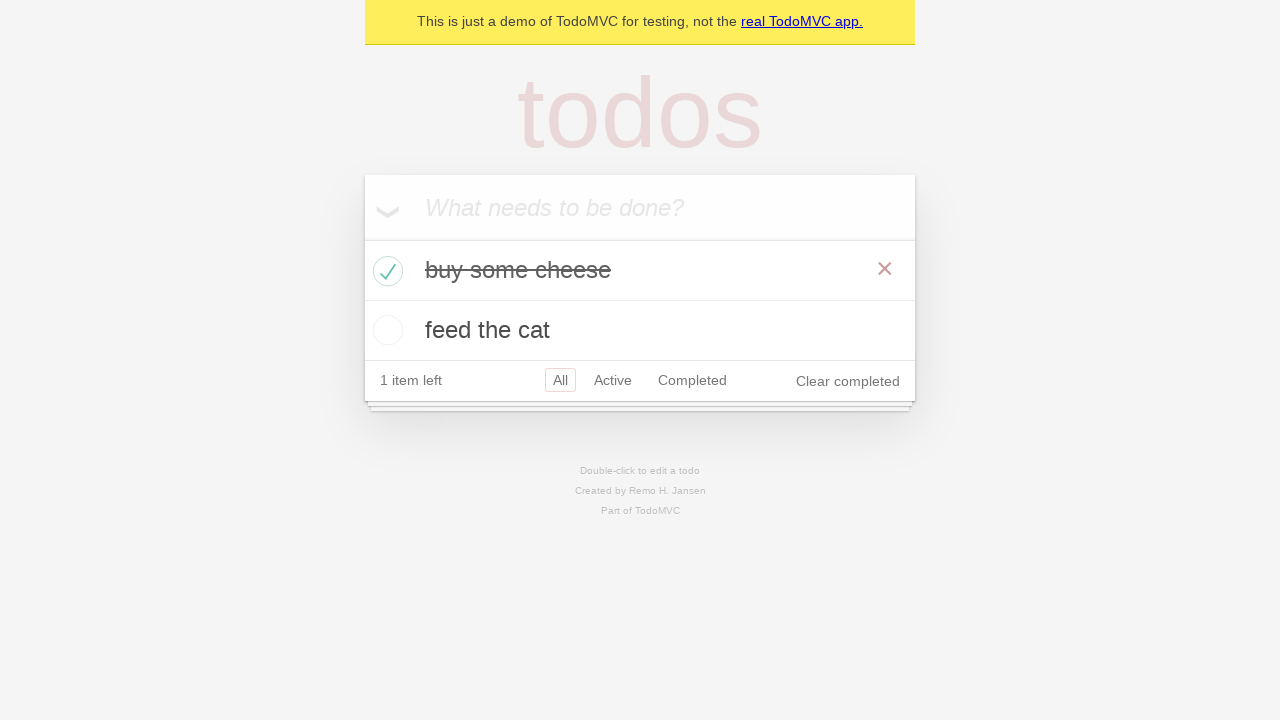

Located the second todo item
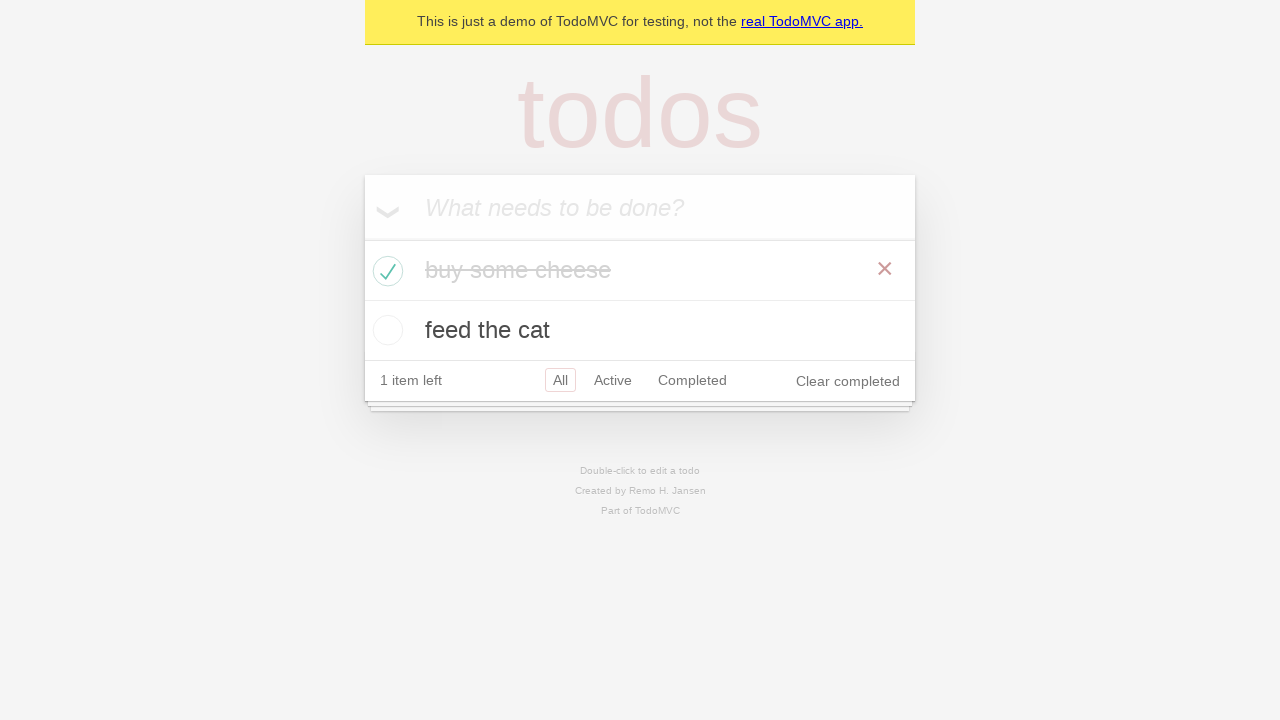

Checked the checkbox for the second todo item 'feed the cat' at (385, 330) on internal:testid=[data-testid="todo-item"s] >> nth=1 >> internal:role=checkbox
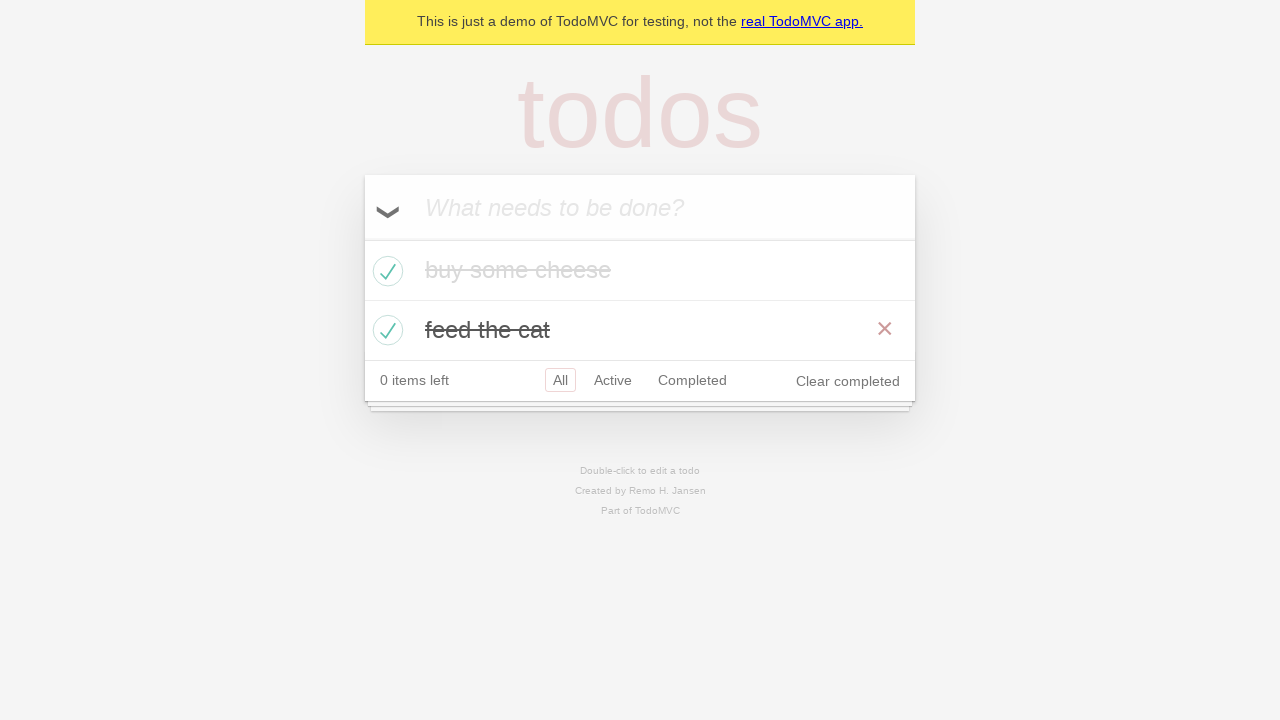

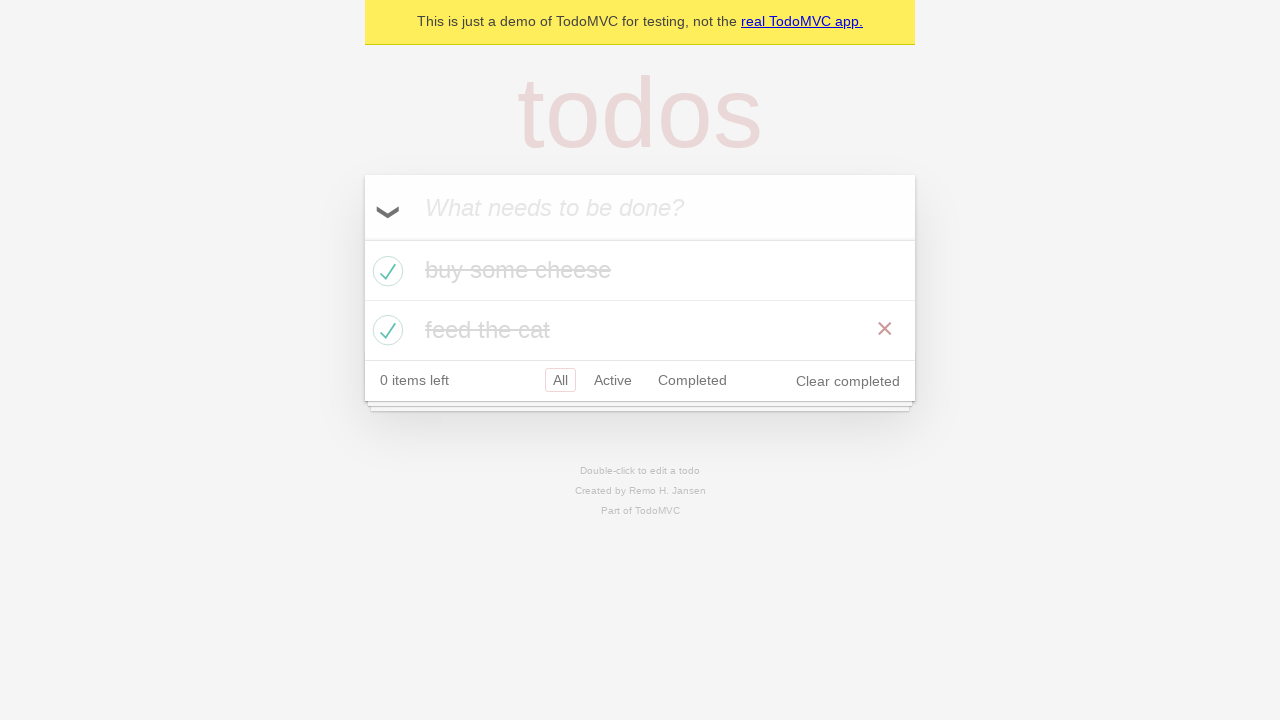